Navigates to the Alpalouka website and verifies the page loads successfully

Starting URL: https://alpalouka.cz/

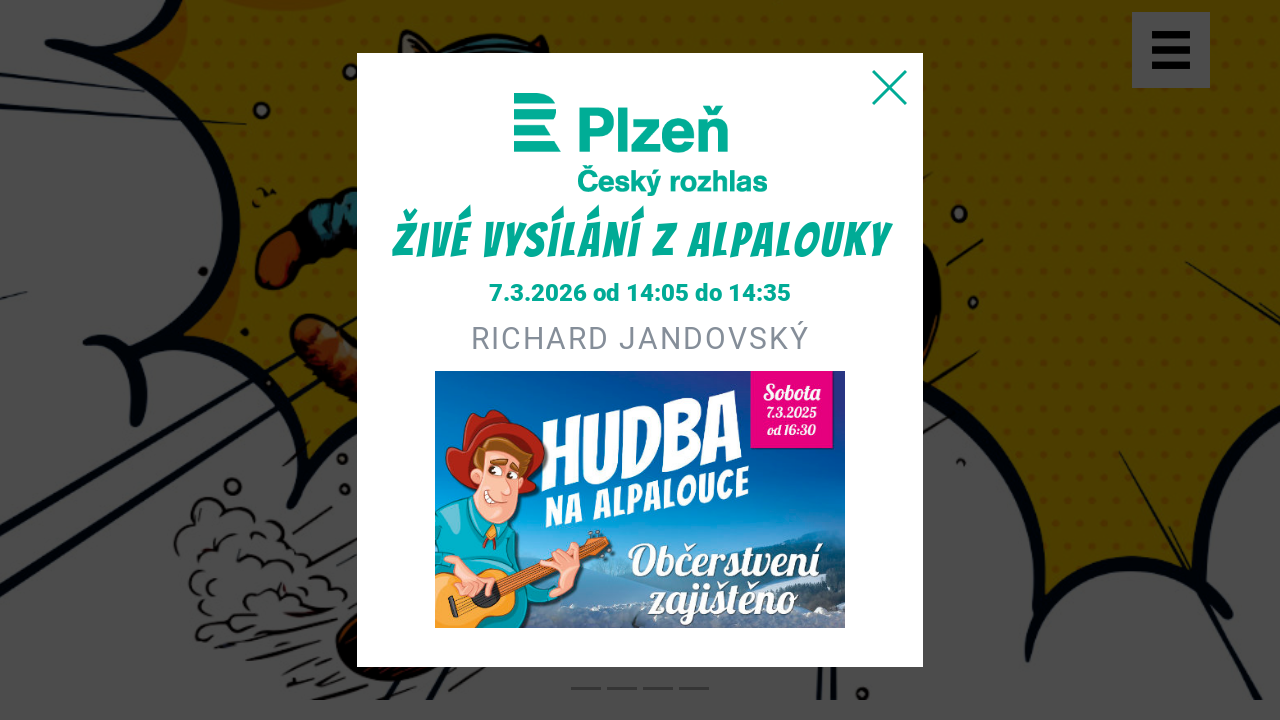

Waited for page DOM to fully load
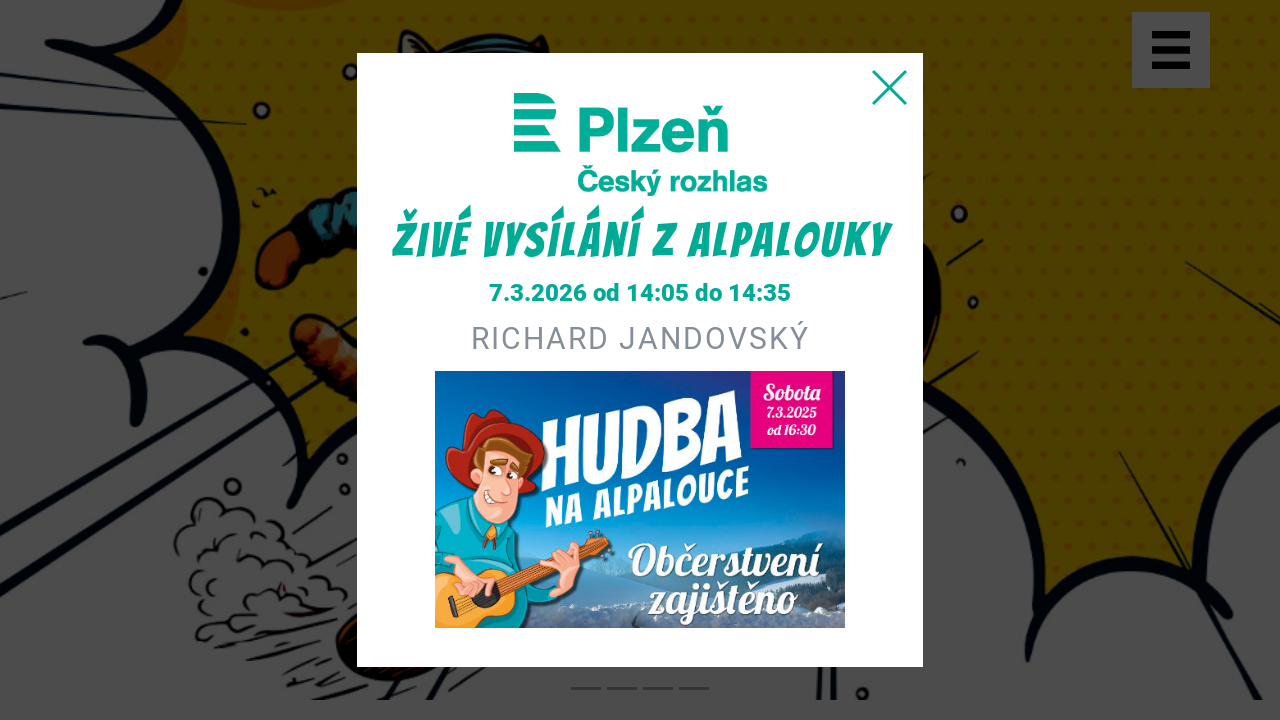

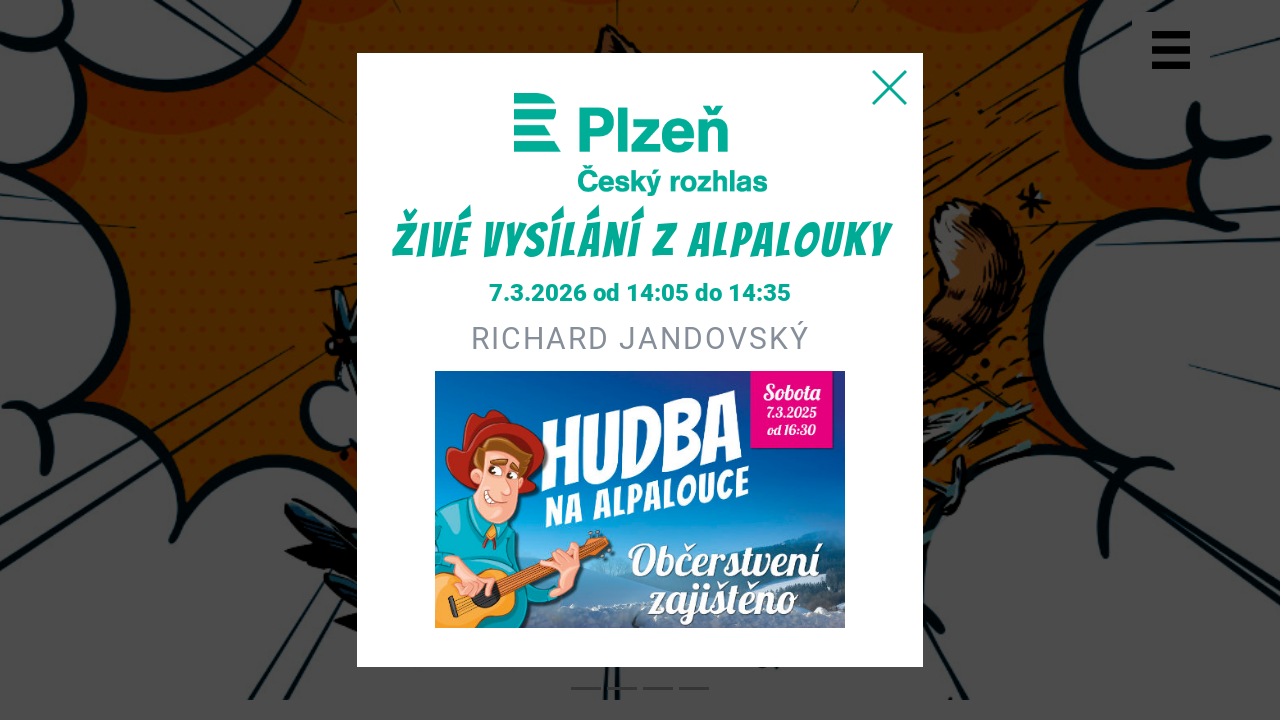